Tests the DVLA contact smart answer flow by navigating through multiple choice questions to reach contact details

Starting URL: https://www.gov.uk/contact-the-dvla

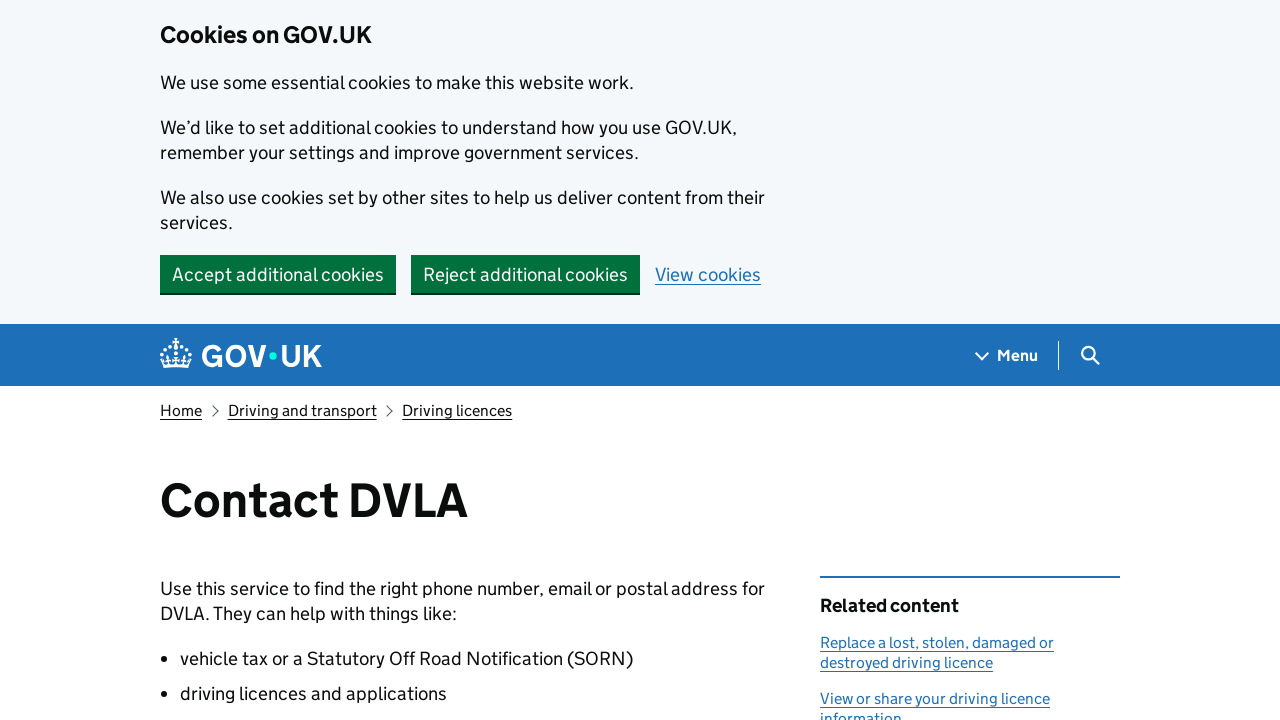

Verified 'Contact DVLA' heading is visible
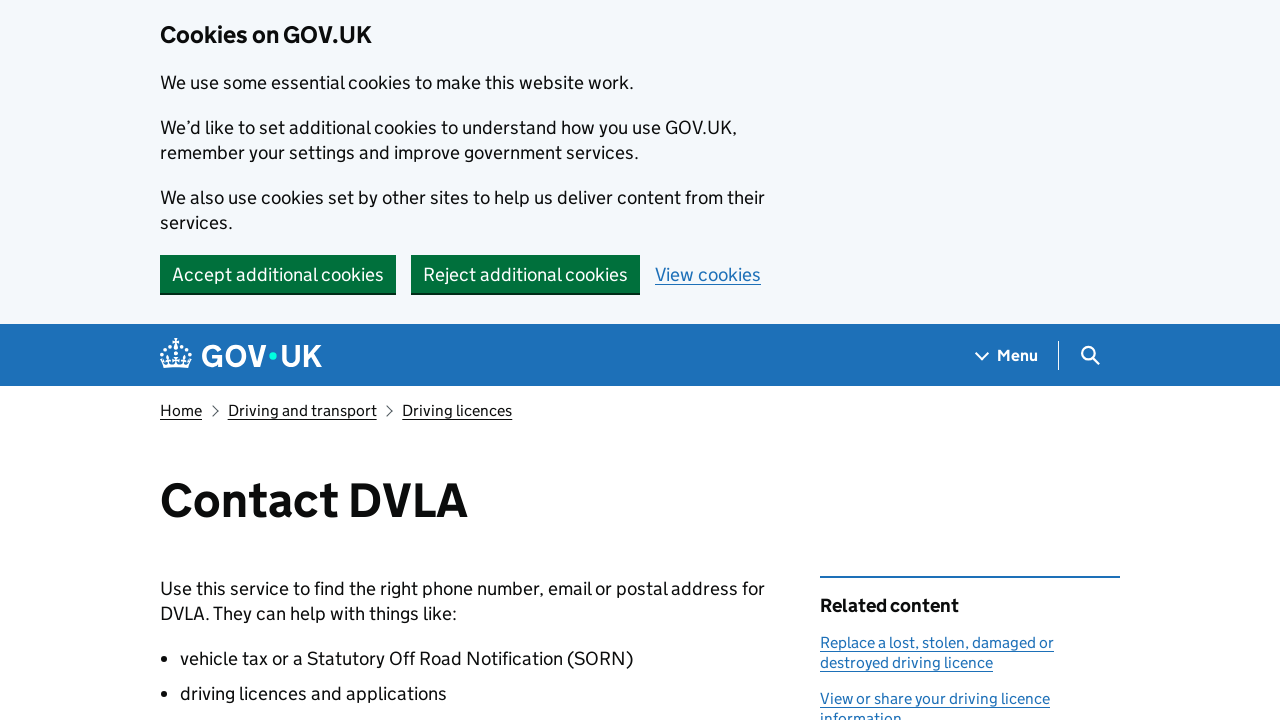

Clicked 'Find contact details' button to start smart answer flow at (293, 360) on internal:role=button[name="Find contact details"i]
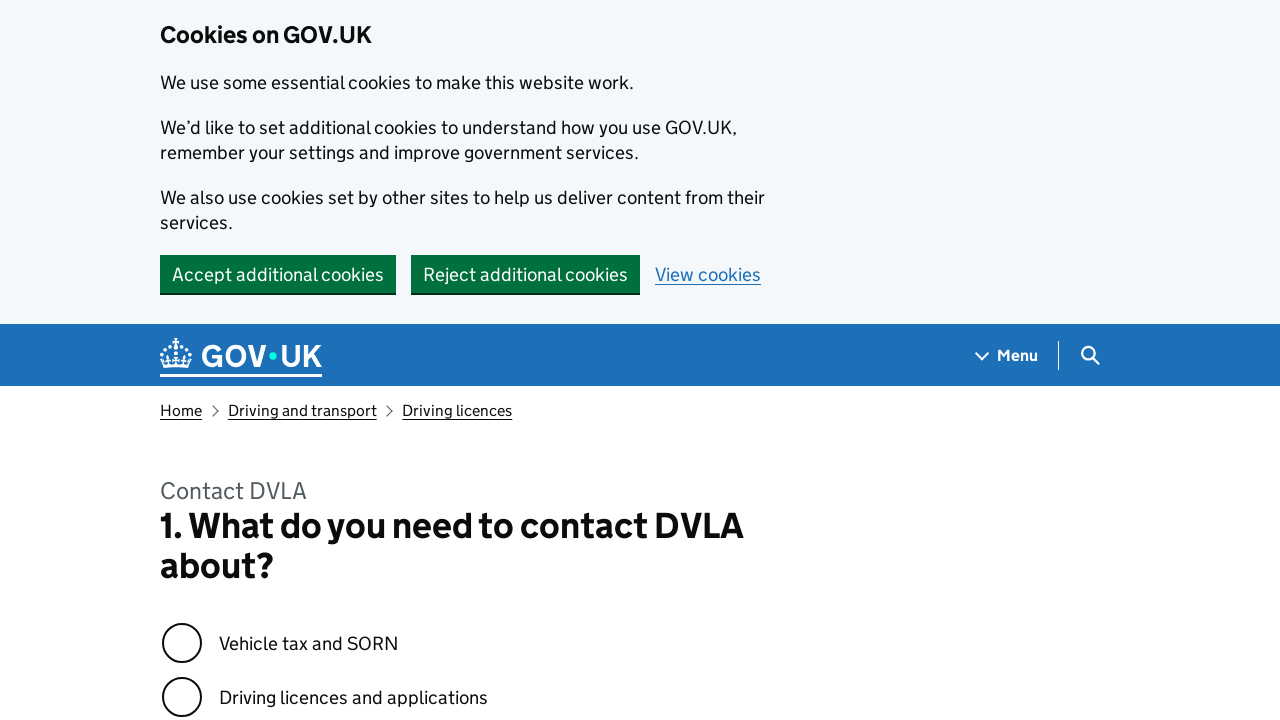

Selected 'Something else' option at (282, 360) on internal:text="Something else"i
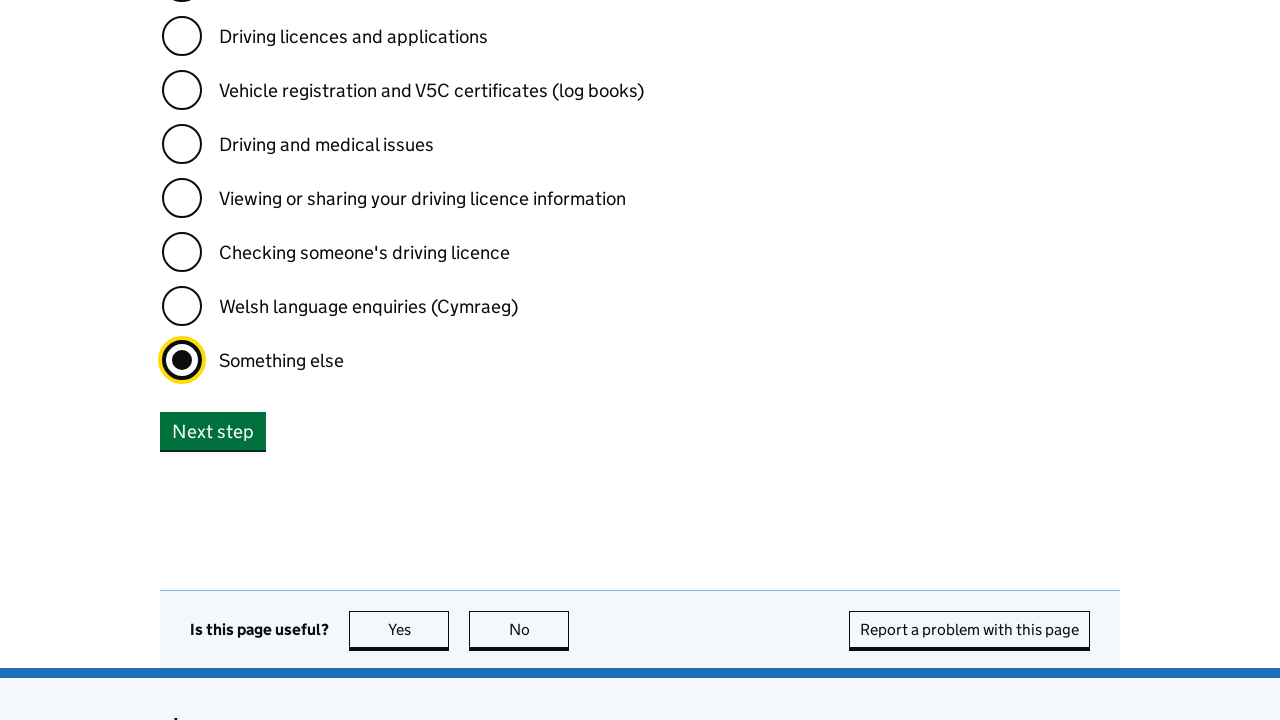

Clicked 'Next step' button after first question at (213, 431) on internal:role=button[name="Next step"i]
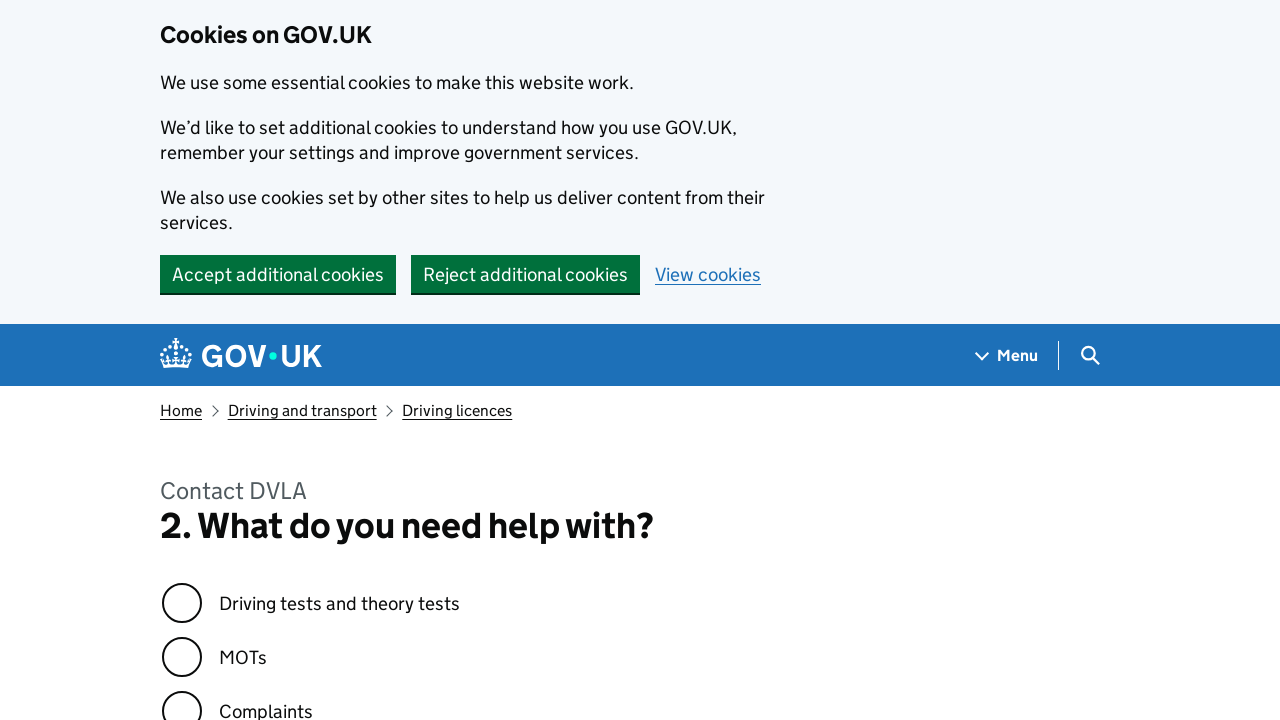

Selected 'Complaints' option at (266, 701) on internal:text="Complaints"i
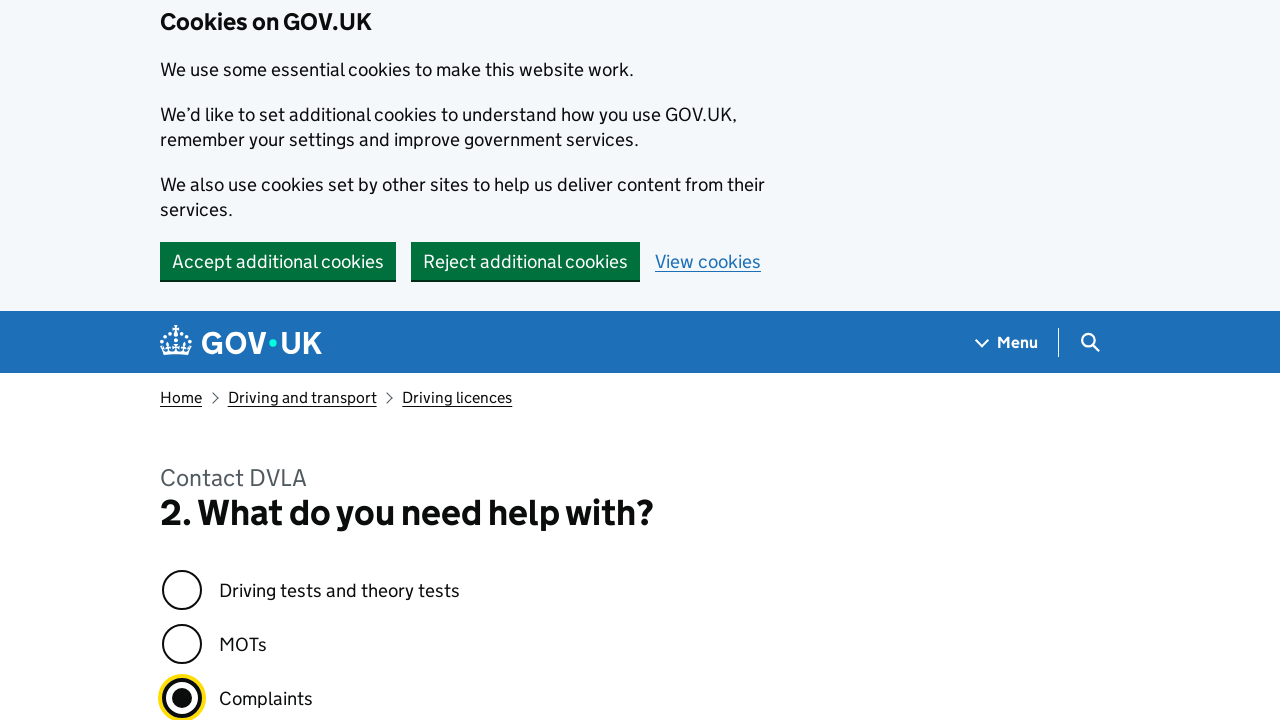

Clicked 'Next step' button after second question at (213, 360) on internal:role=button[name="Next step"i]
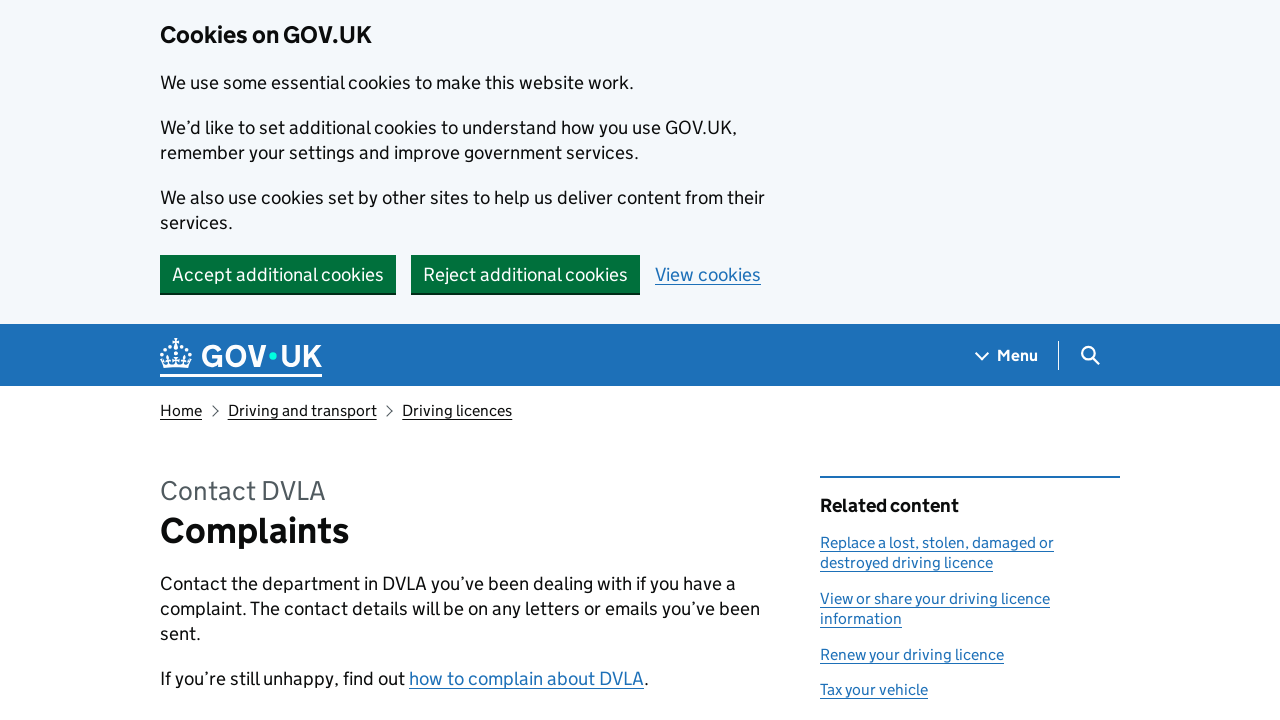

Verified 'Complaints' heading is visible at final step
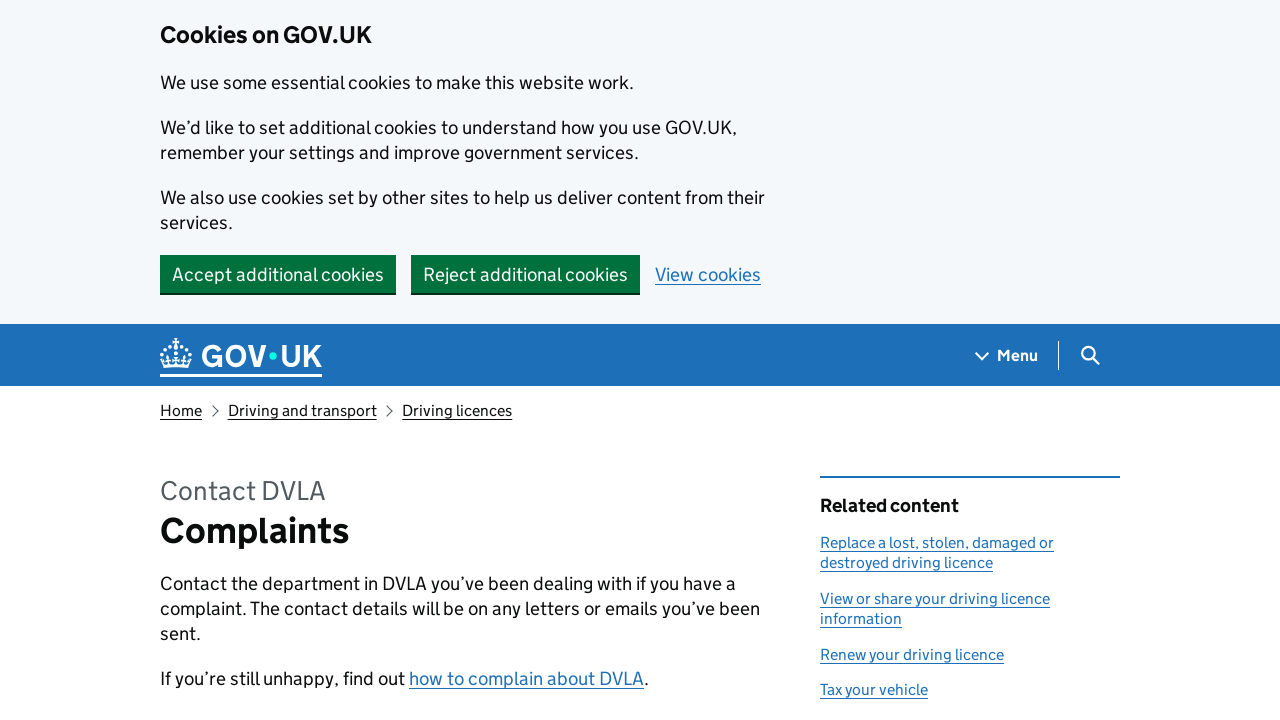

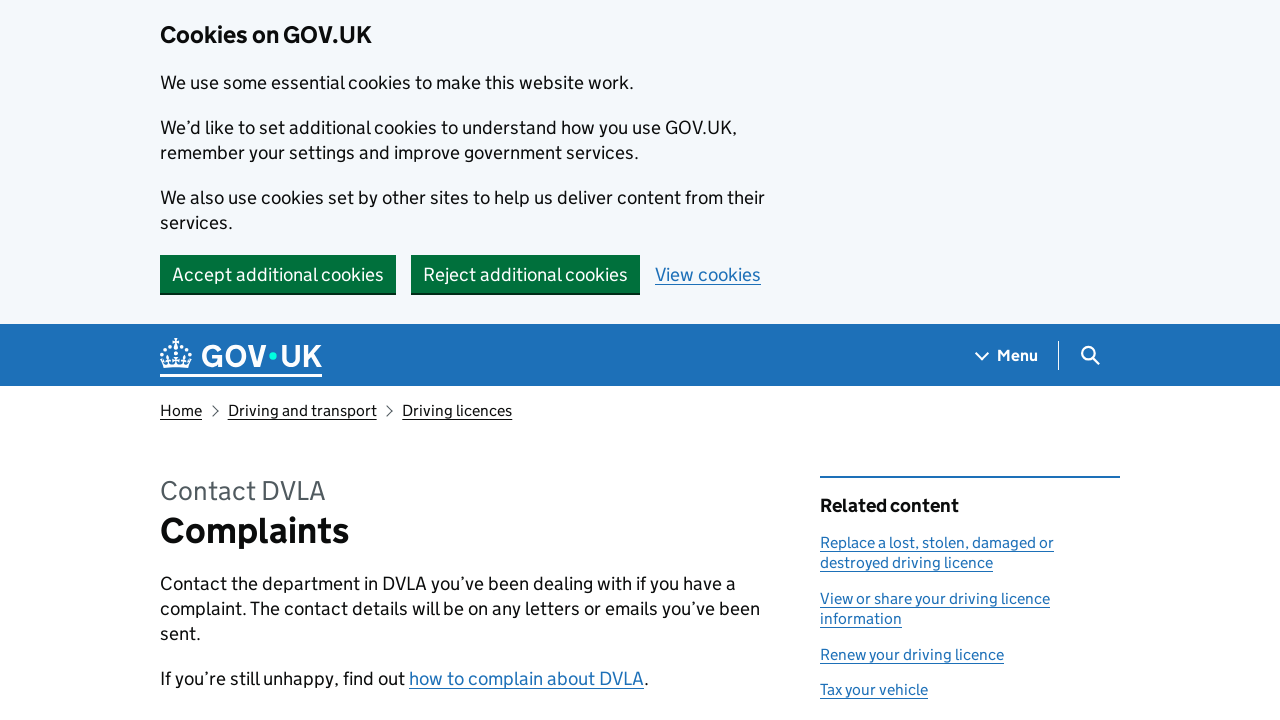